Tests basic browser window management by navigating to a page, clearing cookies, and cycling through fullscreen, maximize, and minimize window states

Starting URL: https://www.saucedemo.com/

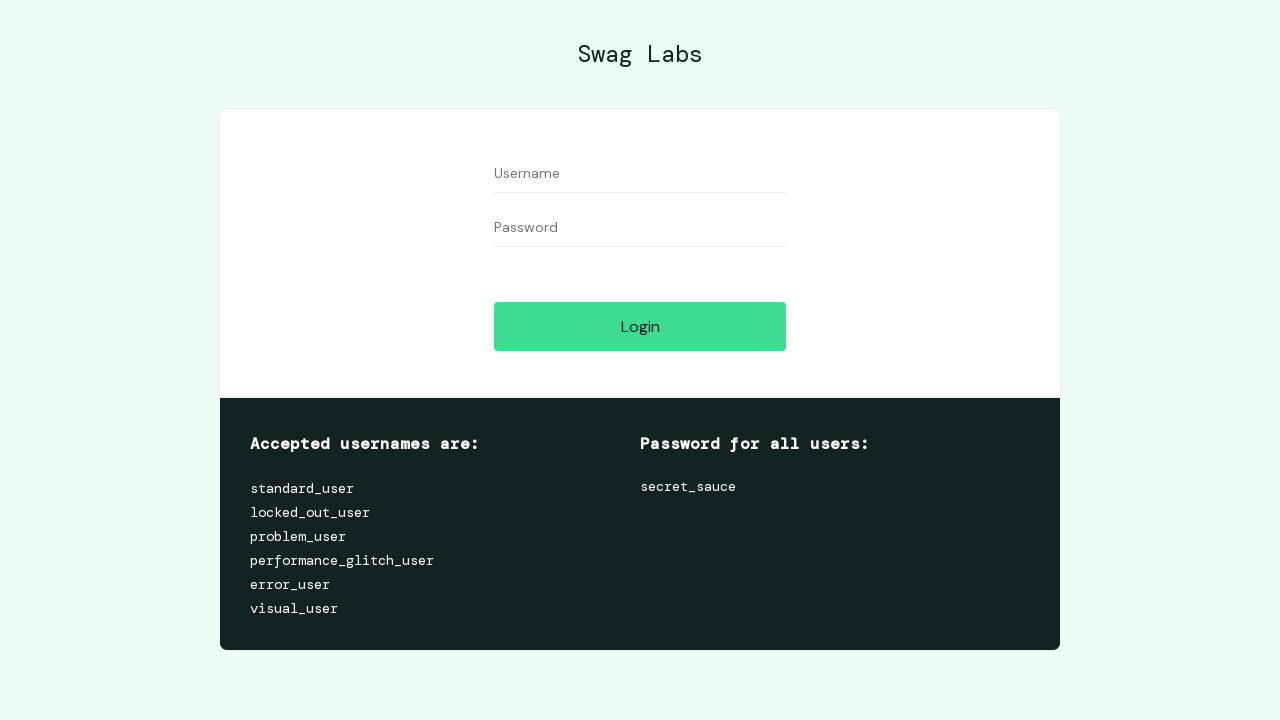

Cleared all cookies from context
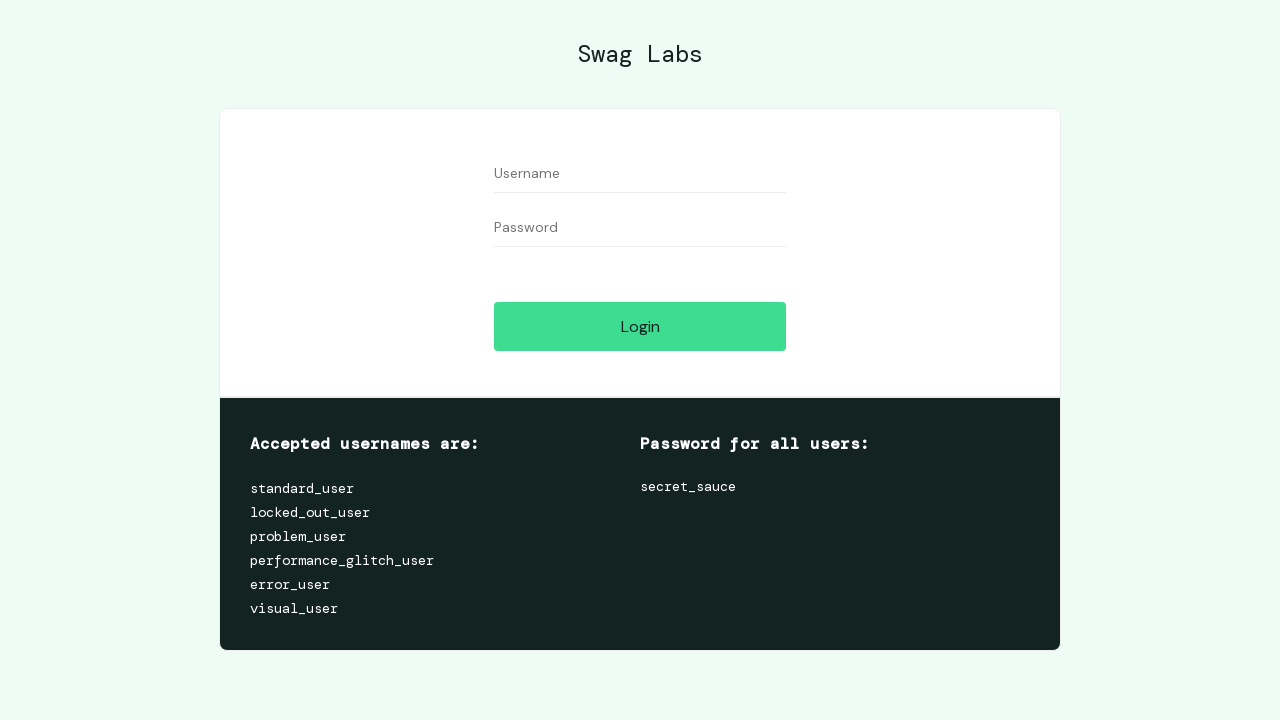

Set viewport size to 1920x1080 for fullscreen
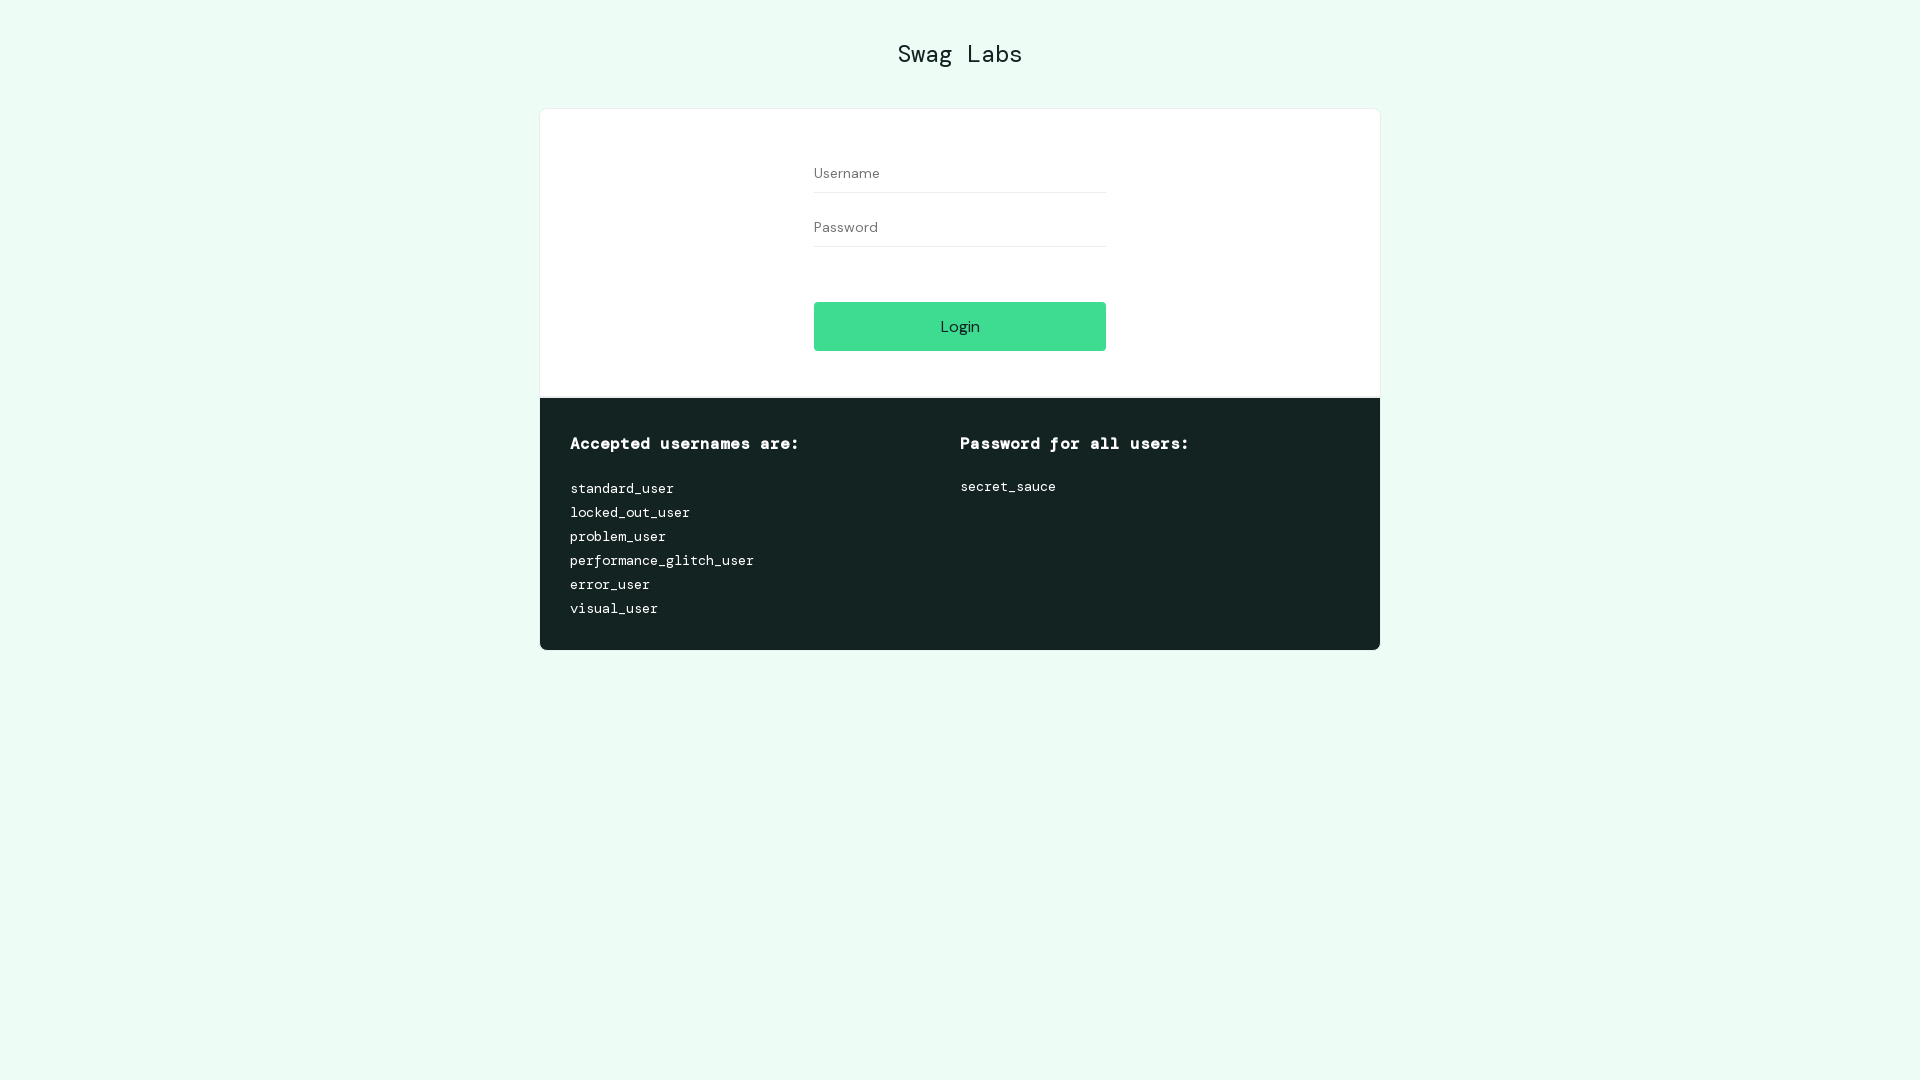

Requested fullscreen mode
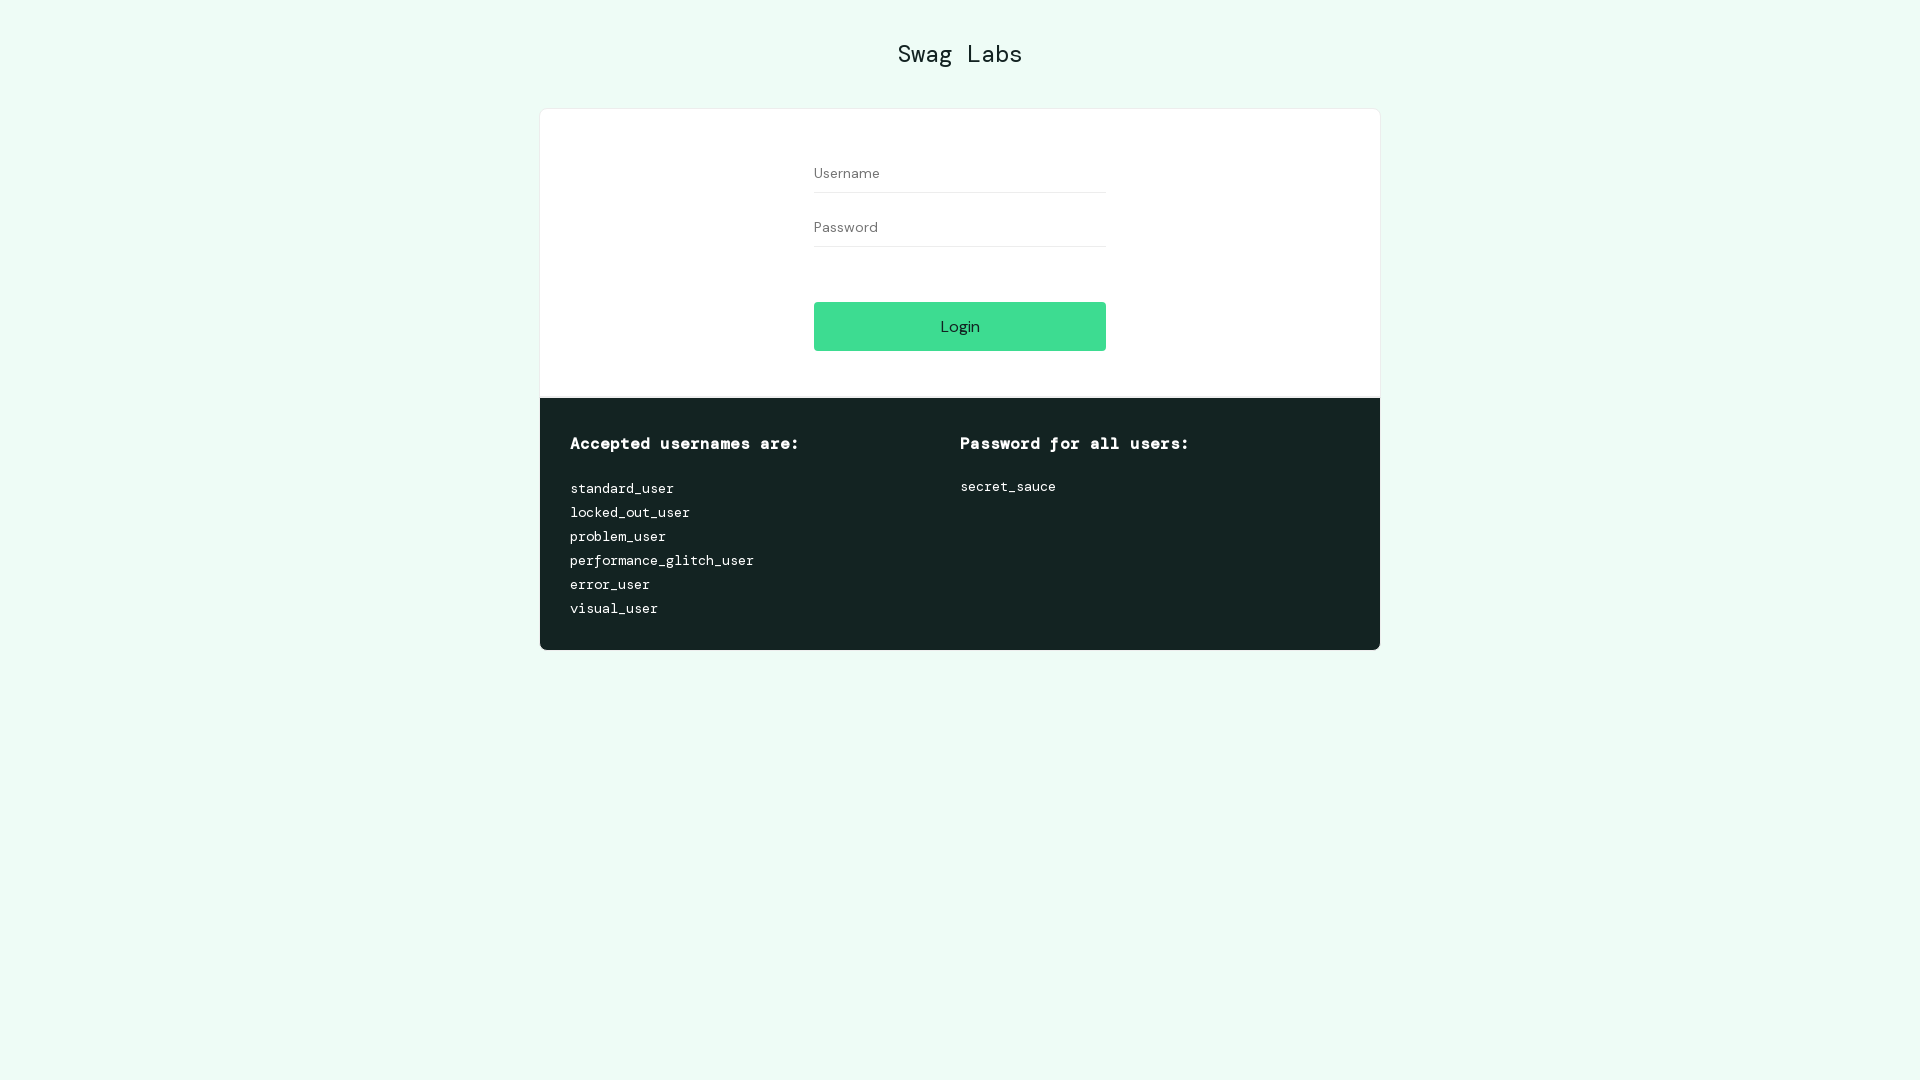

Waited 2 seconds for fullscreen to activate
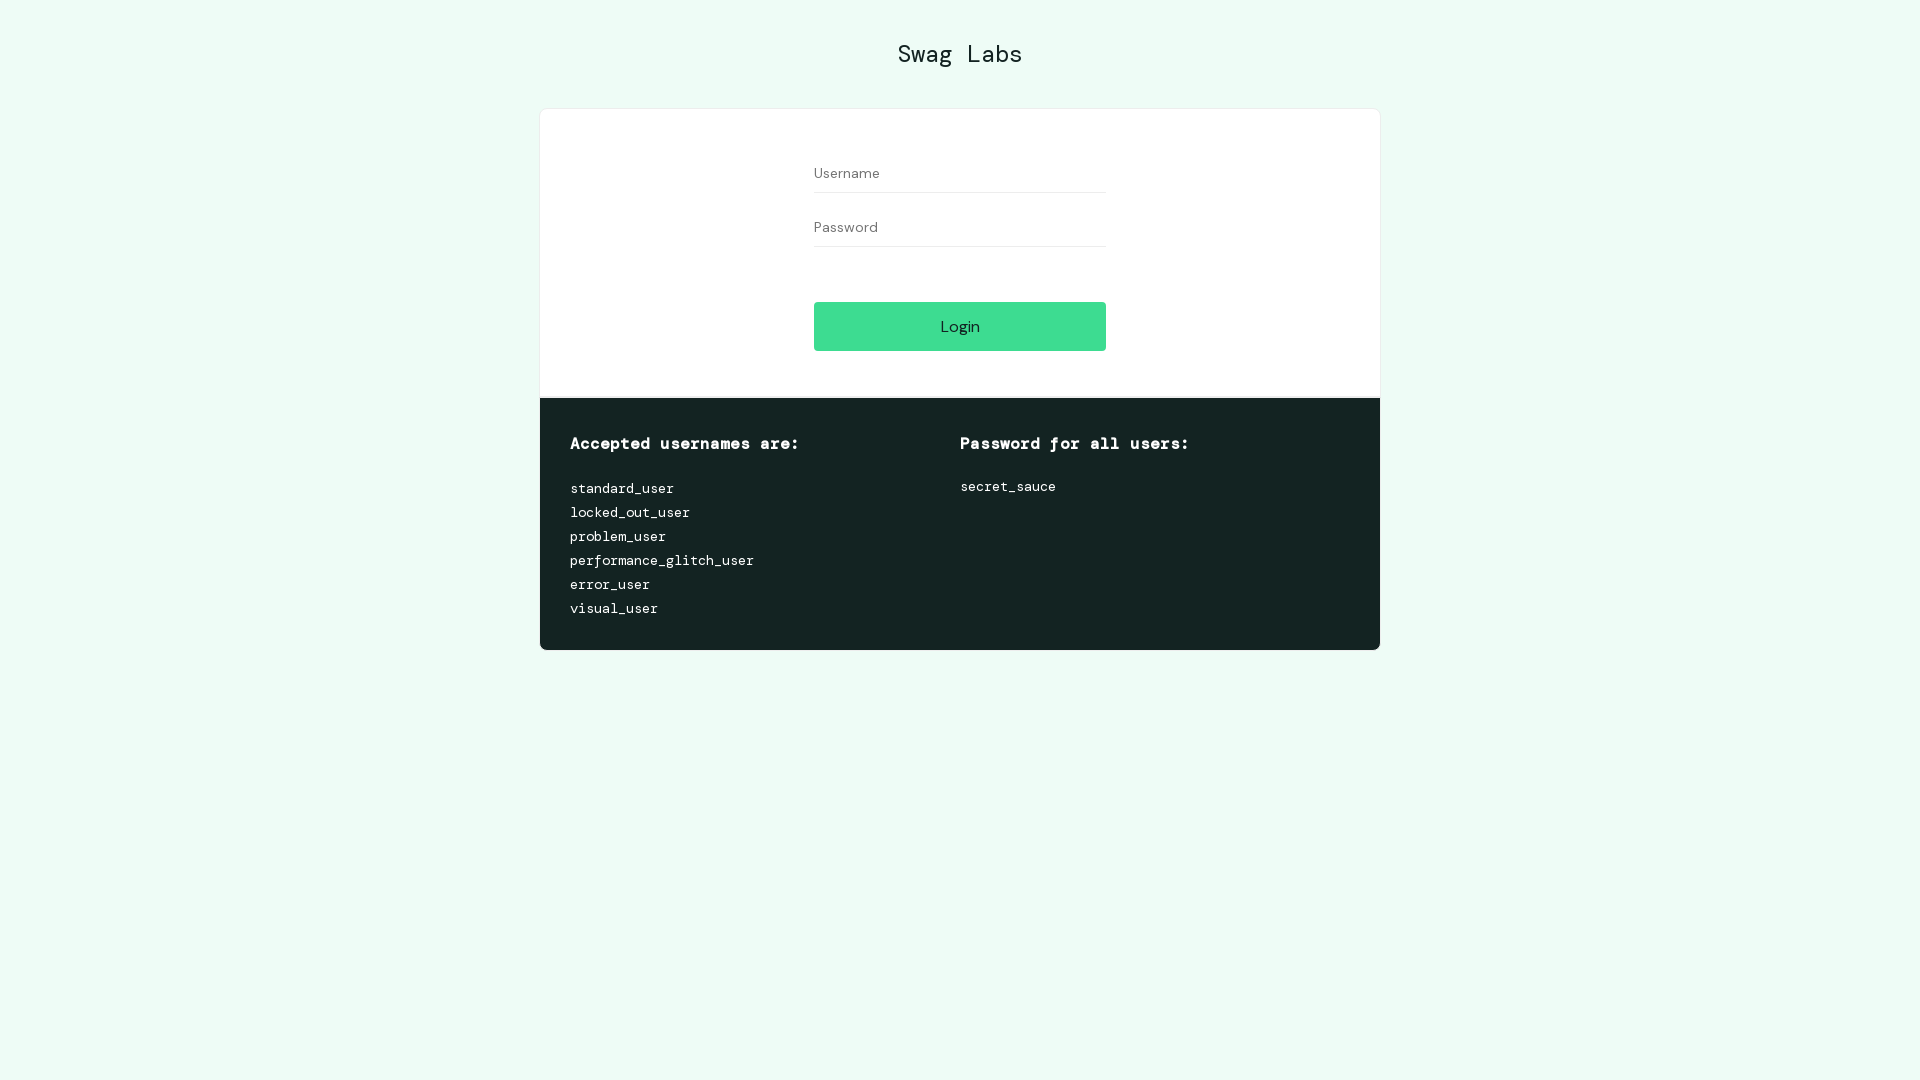

Set viewport size to 1920x1080 for maximized window
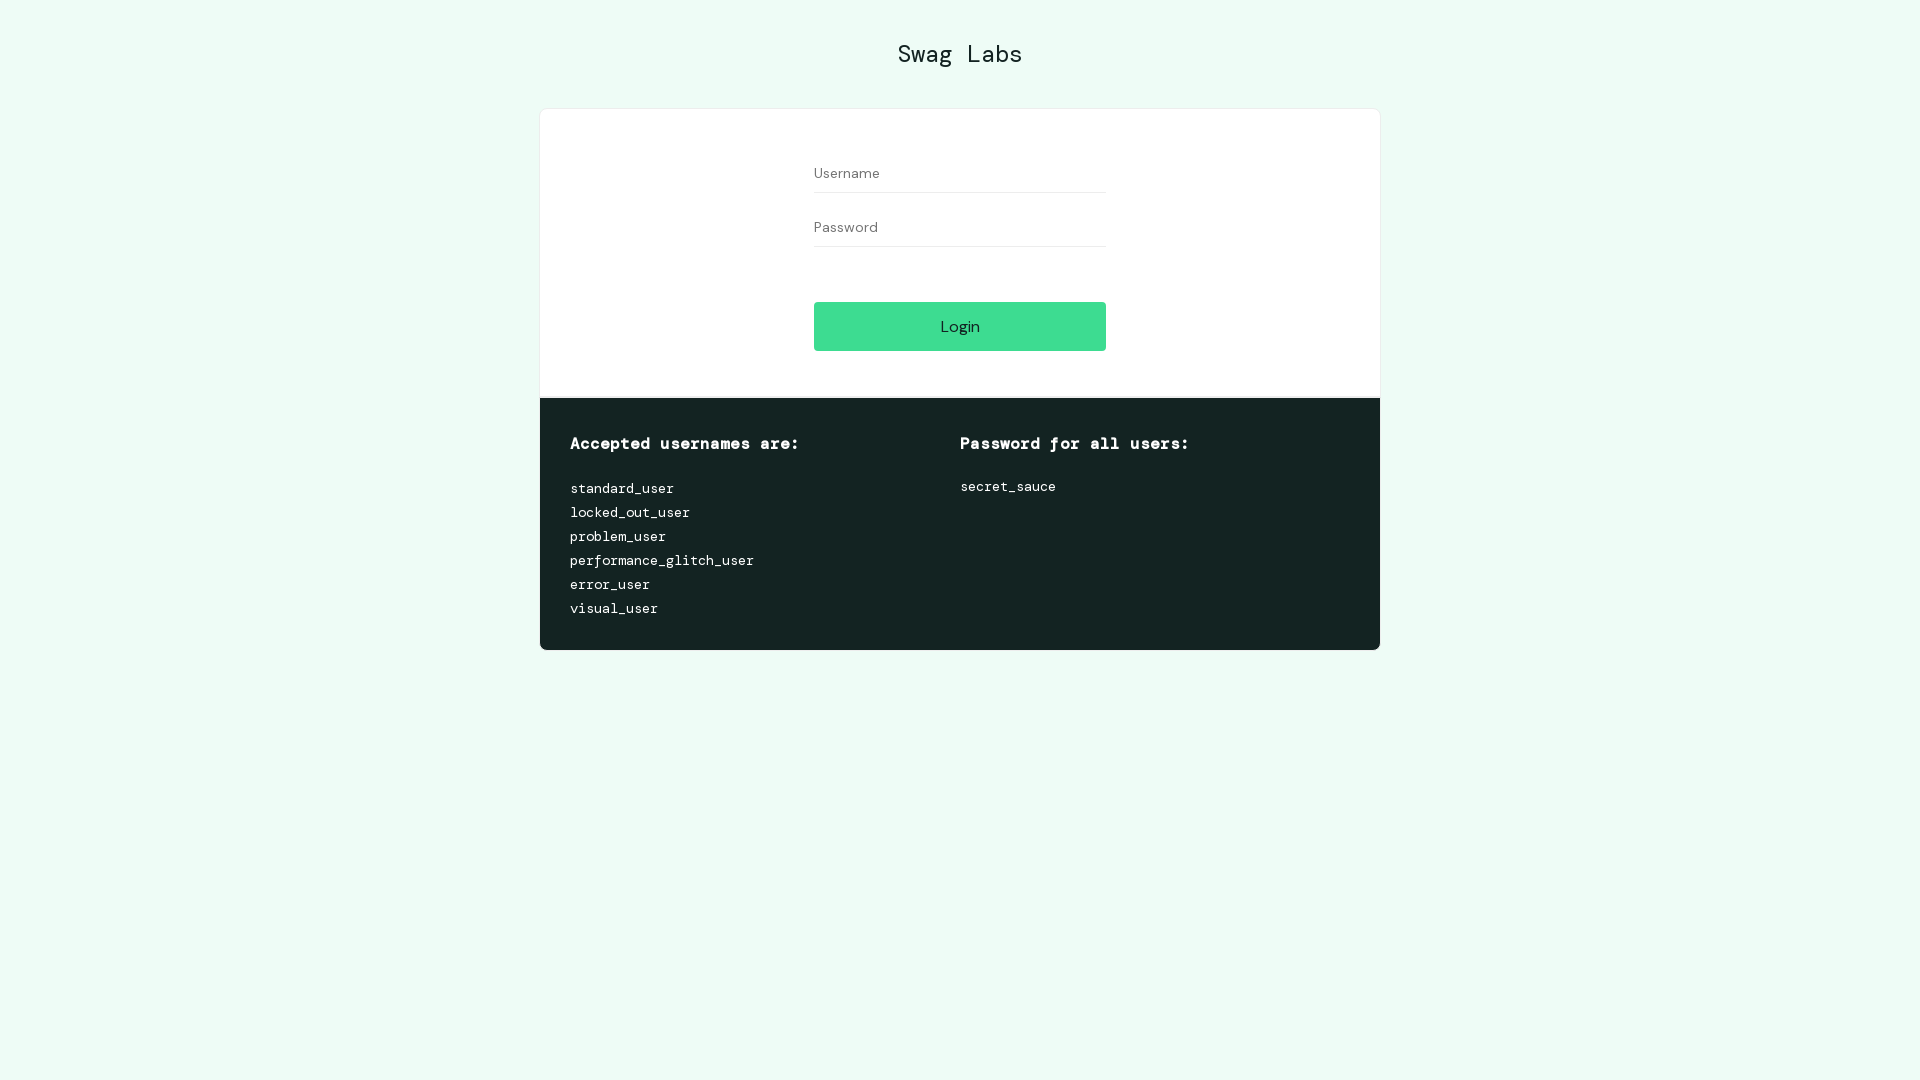

Waited 2 seconds for window to maximize
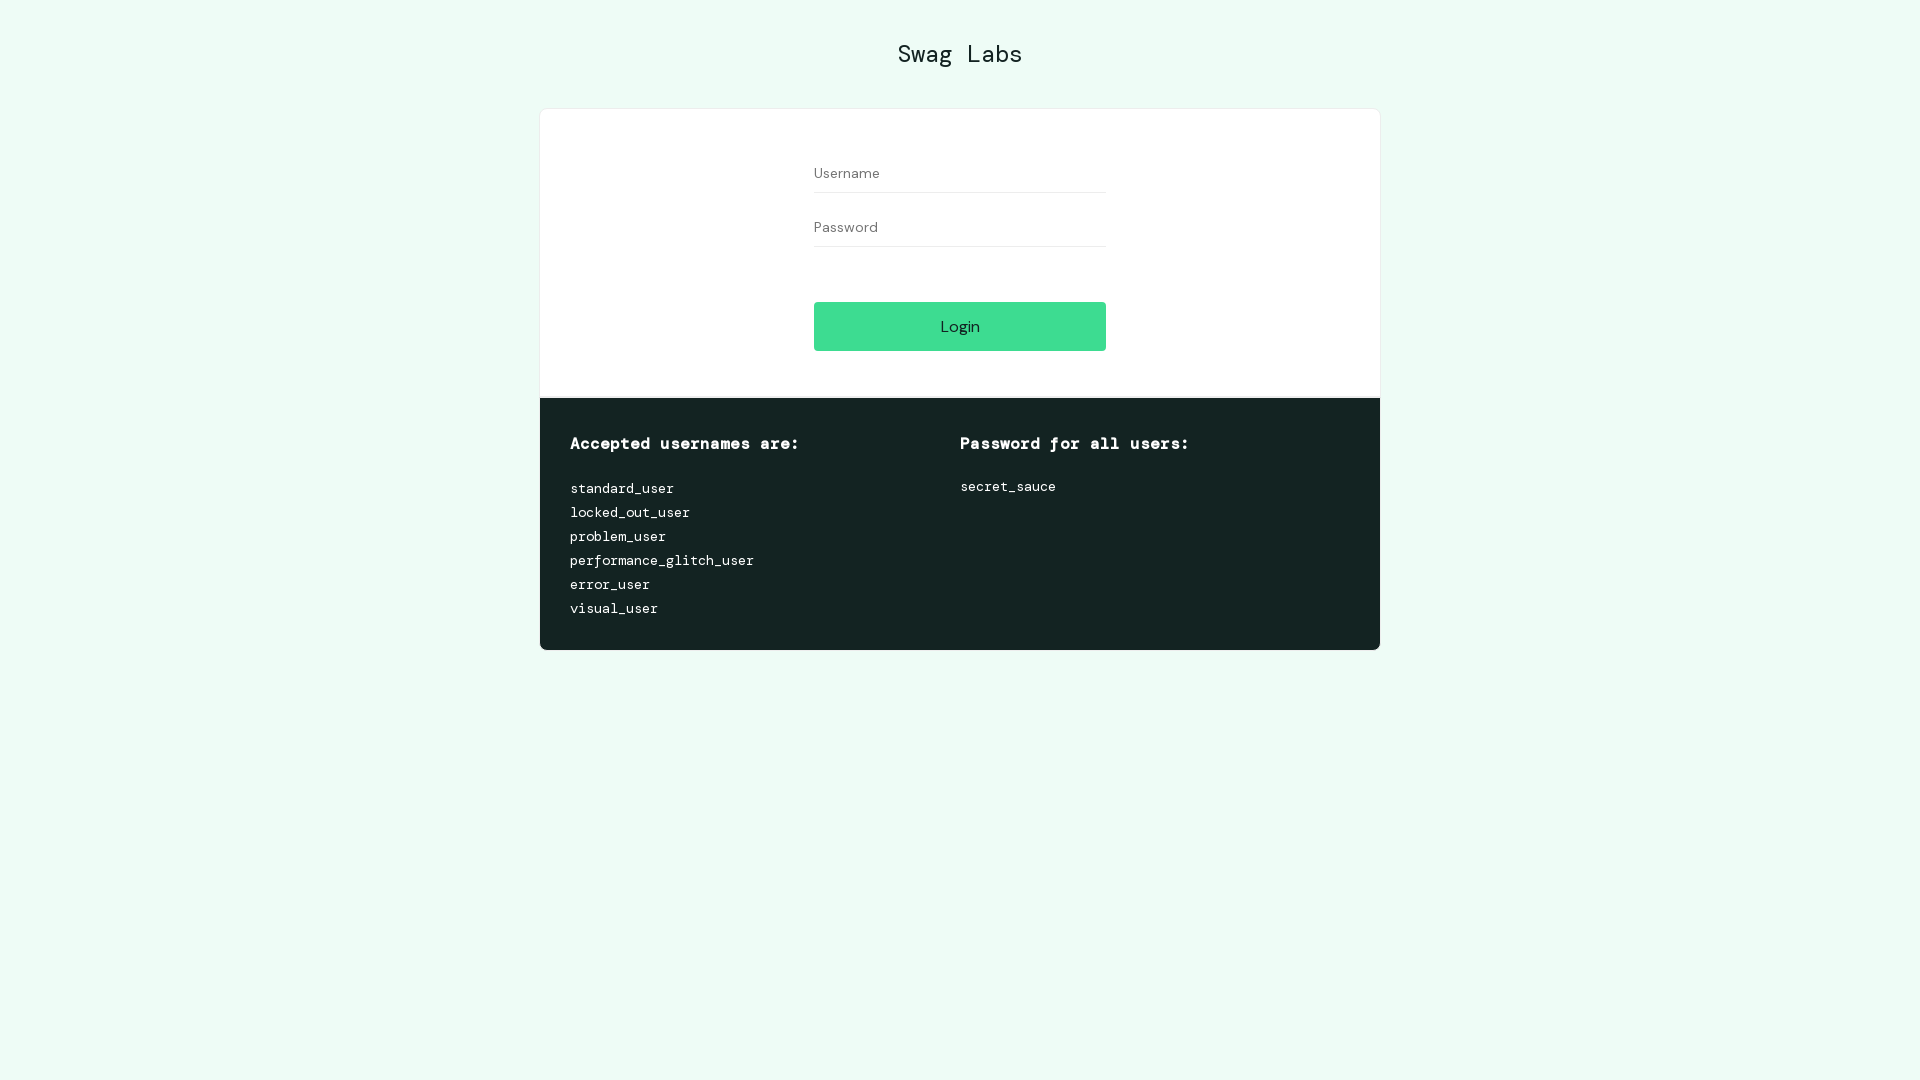

Set viewport size to 800x600 to simulate minimized window
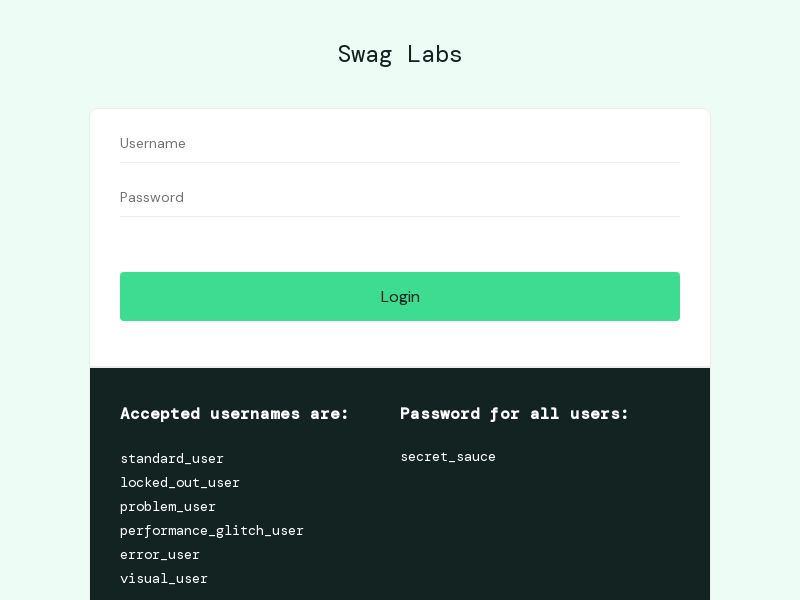

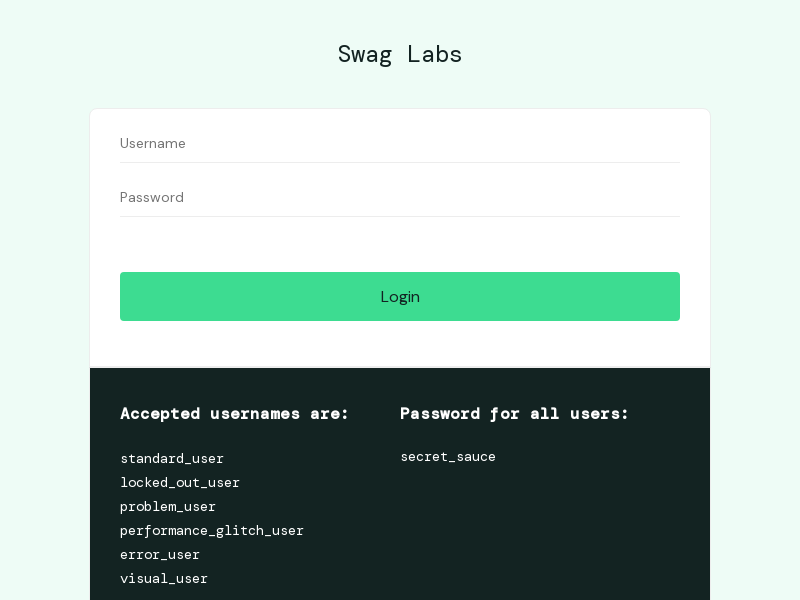